Tests Hacker News search functionality by searching for "selenium" and verifying the term appears in results

Starting URL: https://news.ycombinator.com

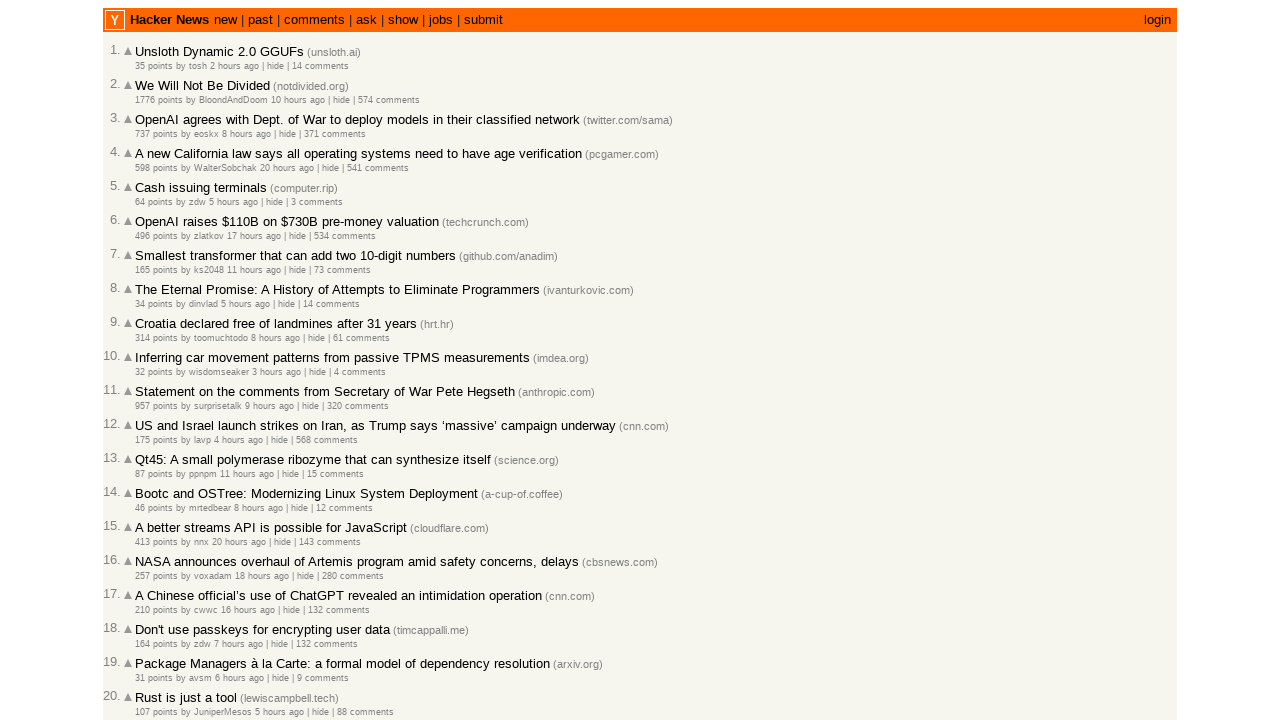

Filled search box with 'selenium' on input[name='q']
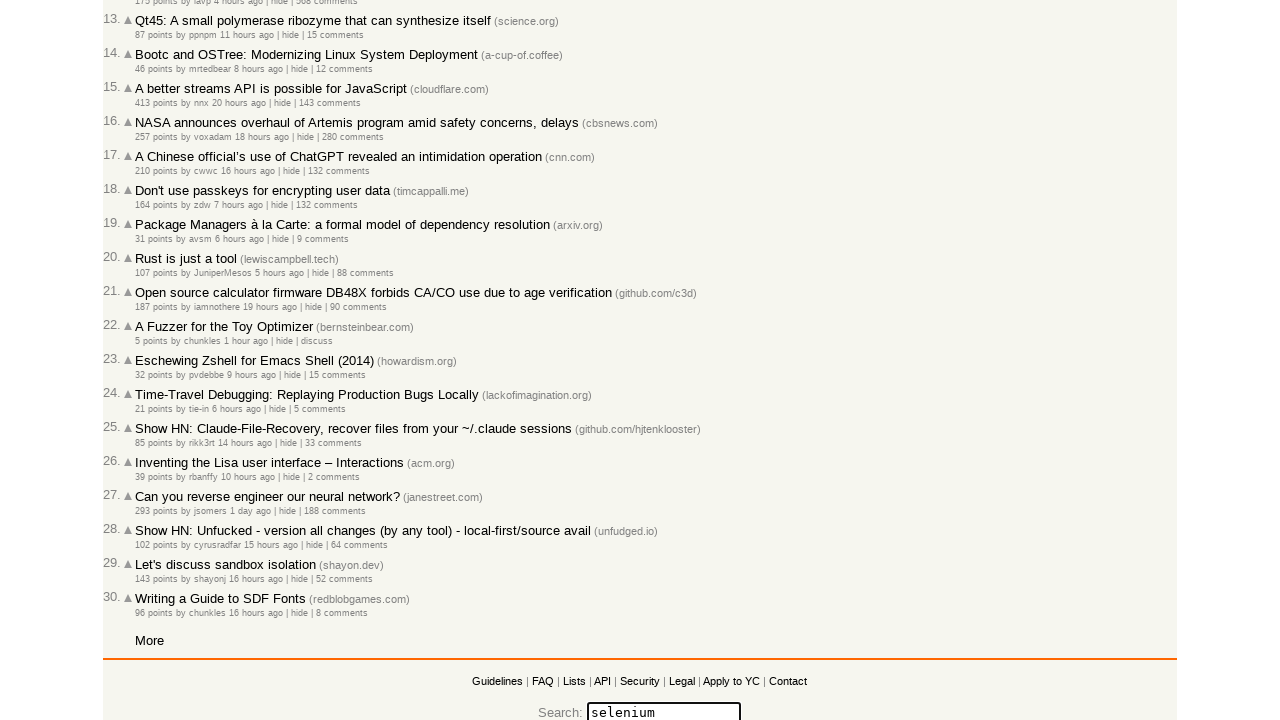

Pressed Enter to submit search for 'selenium' on input[name='q']
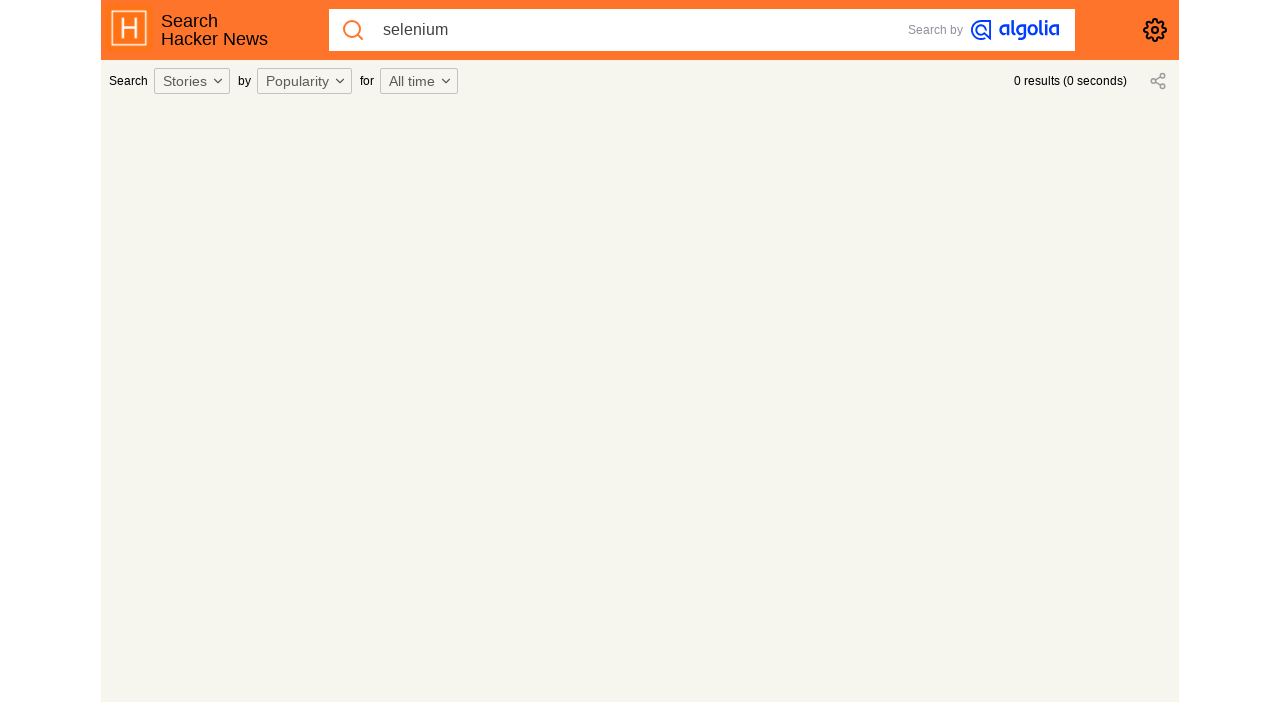

Waited for search results to load (networkidle)
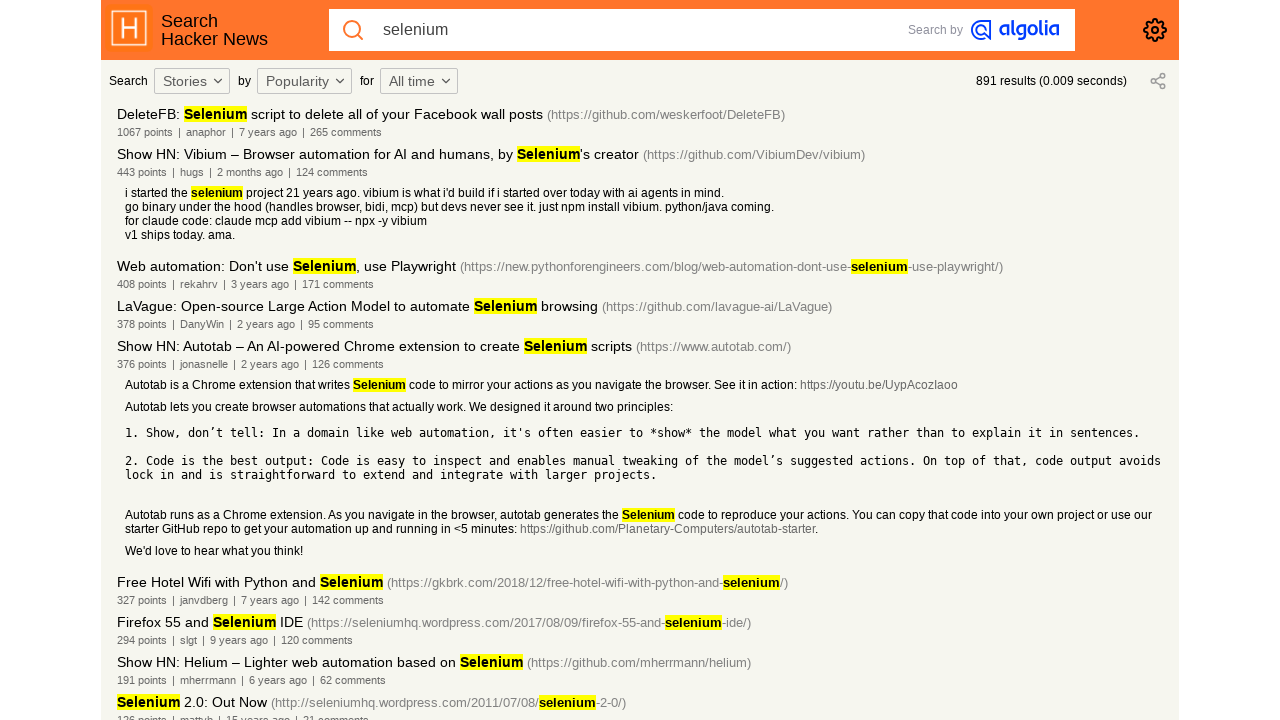

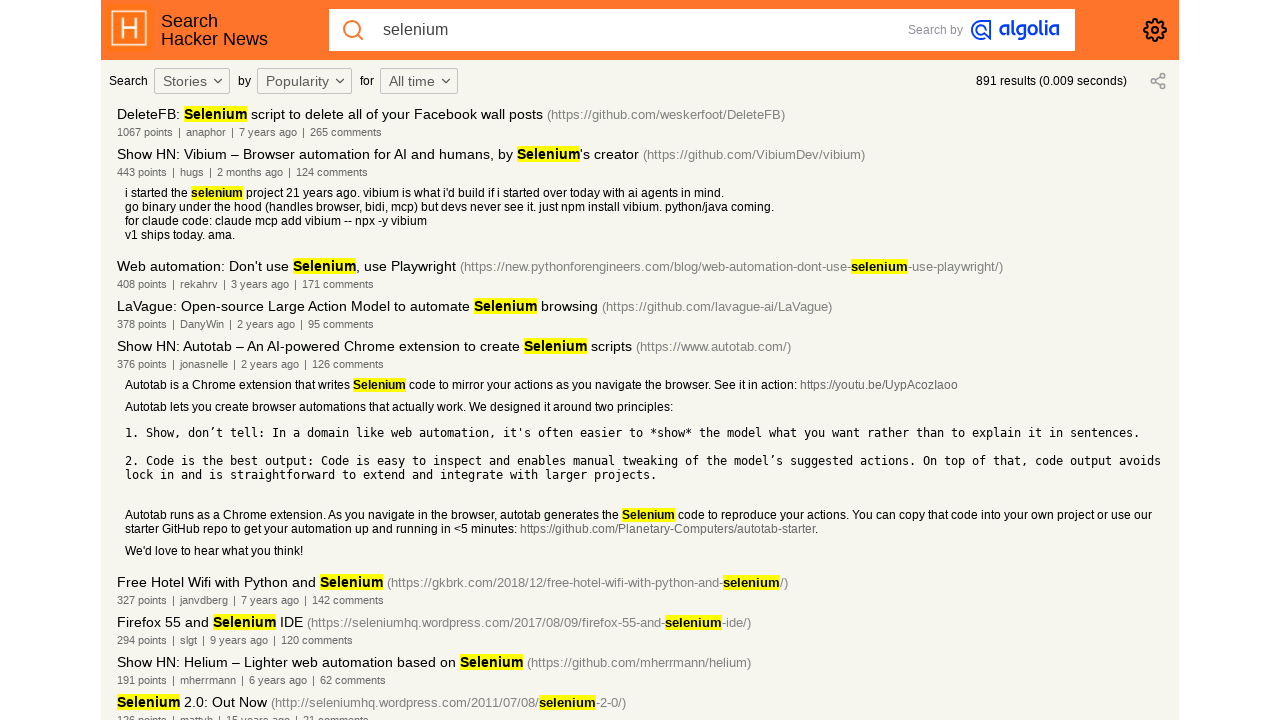